Tests table sorting functionality by clicking a column header twice and verifying that the data is sorted in descending order

Starting URL: https://rahulshettyacademy.com/seleniumPractise/#/offers

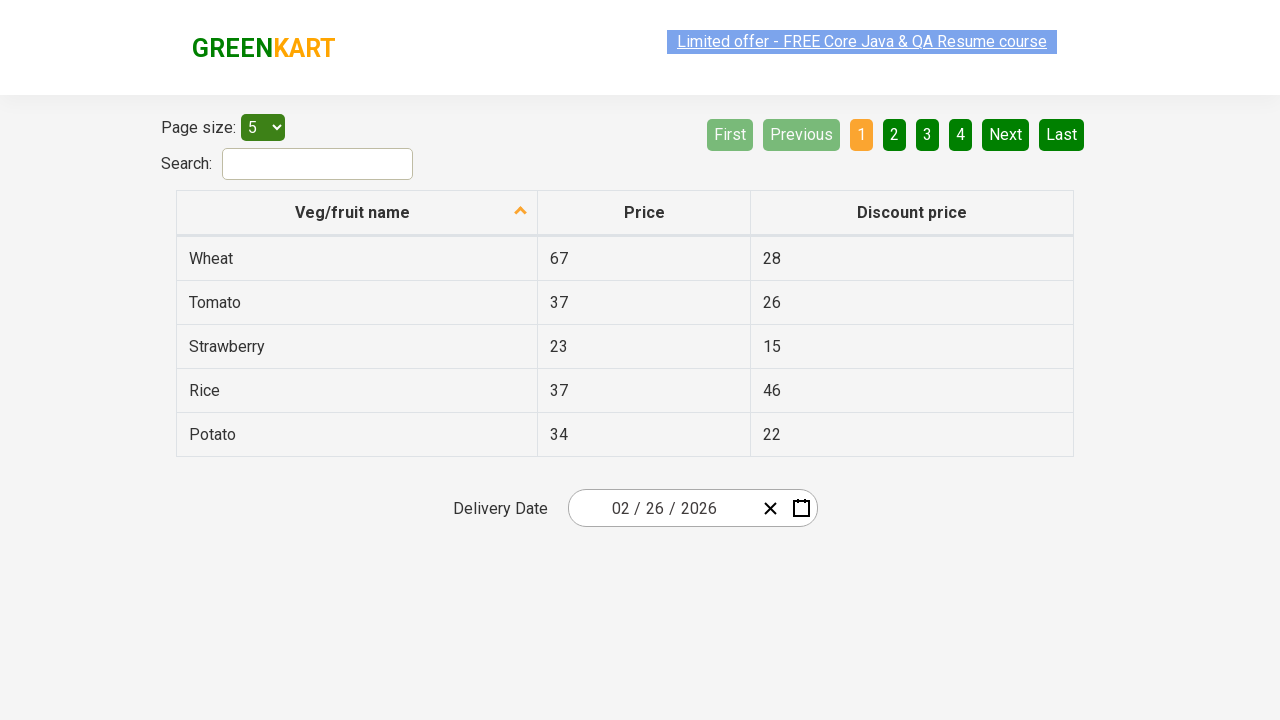

Clicked second column header to initiate sort at (644, 213) on tr th:nth-child(2)
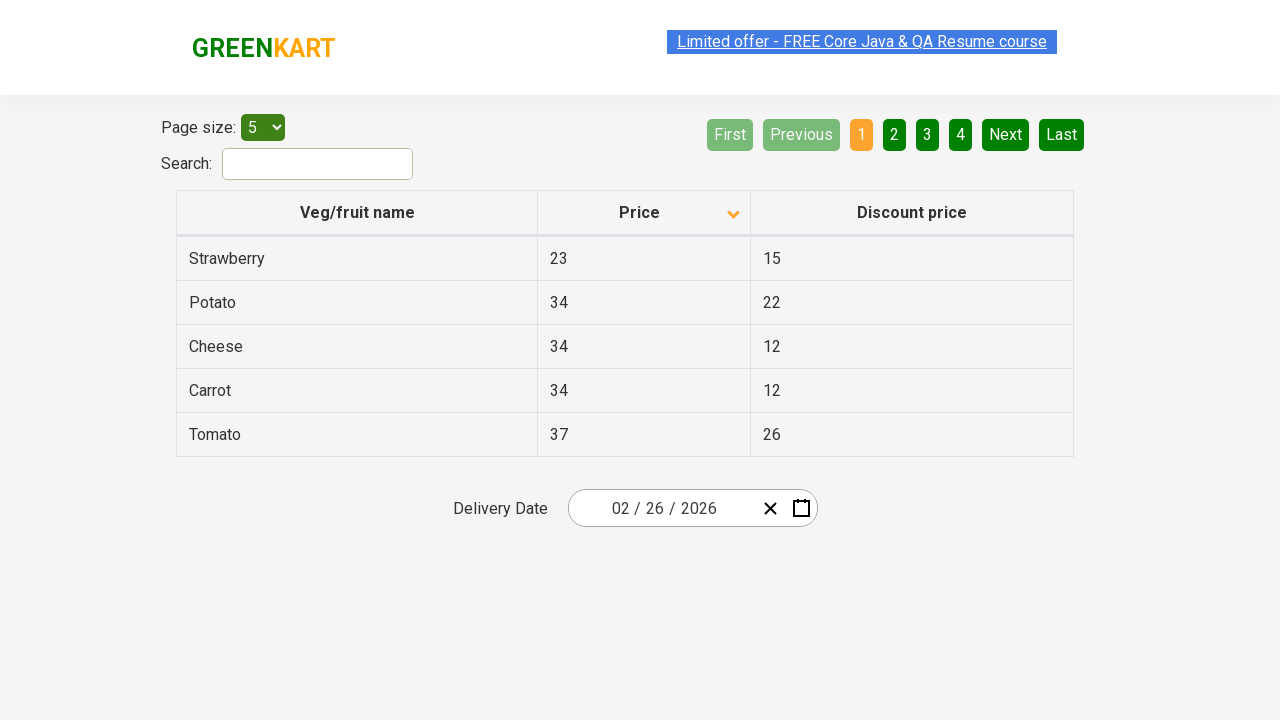

Clicked second column header again to reverse sort to descending order at (644, 213) on tr th:nth-child(2)
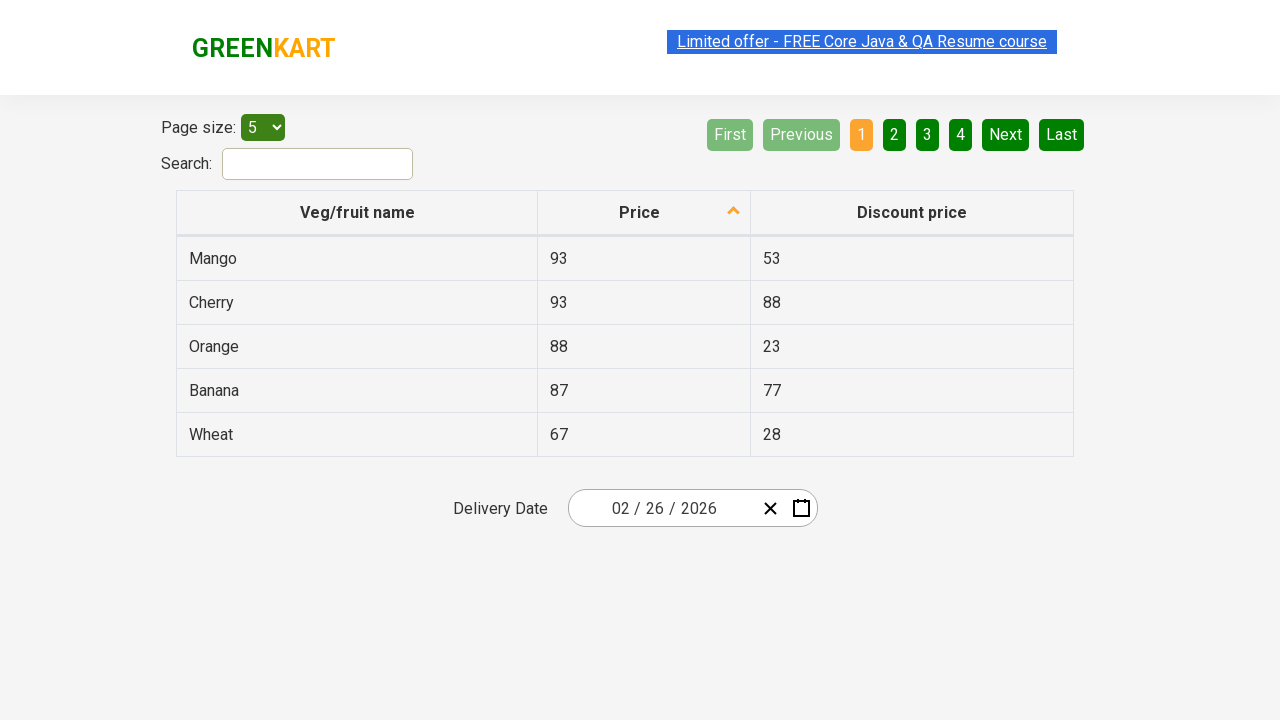

Waited for table to update after sorting
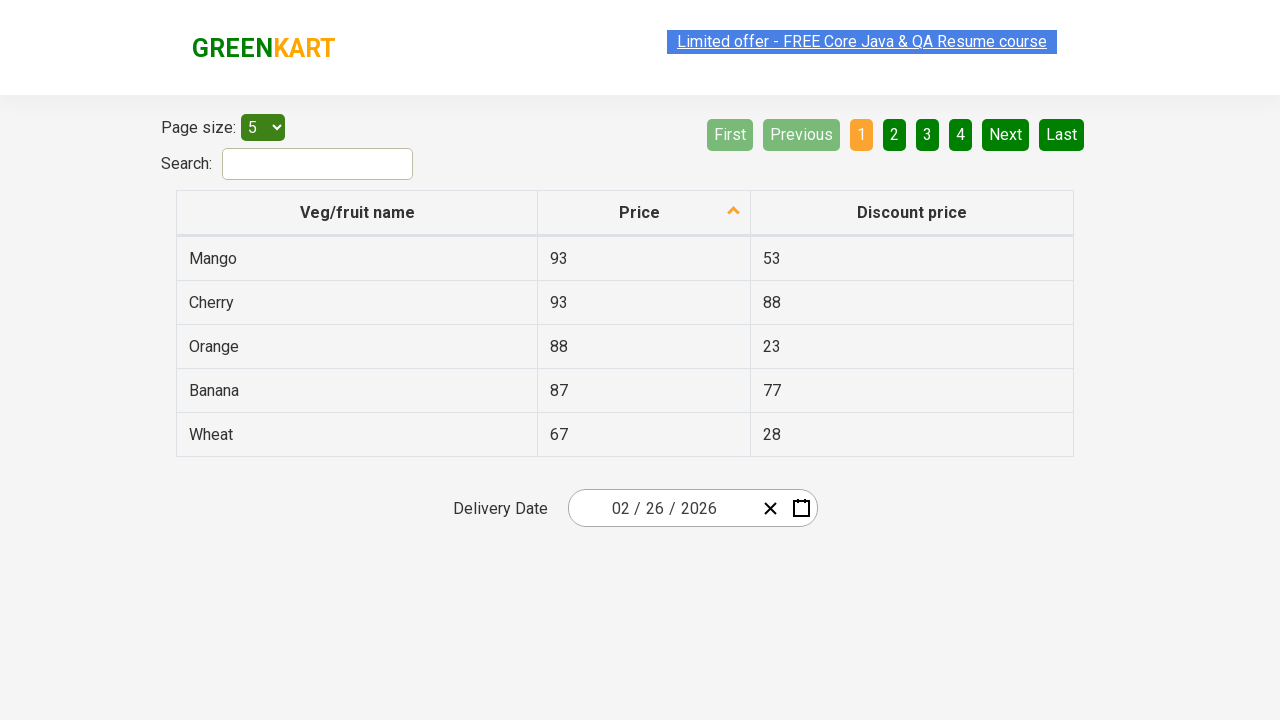

Retrieved all values from the second column of the table
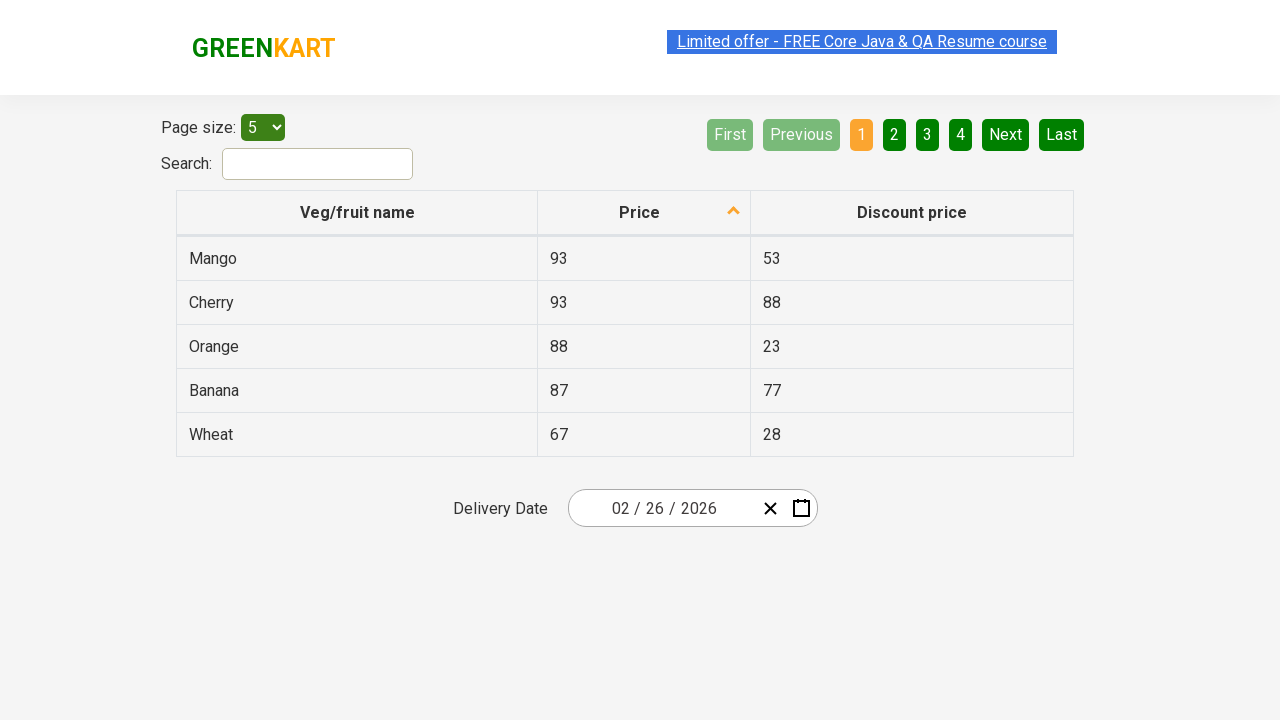

Extracted text content from all column elements
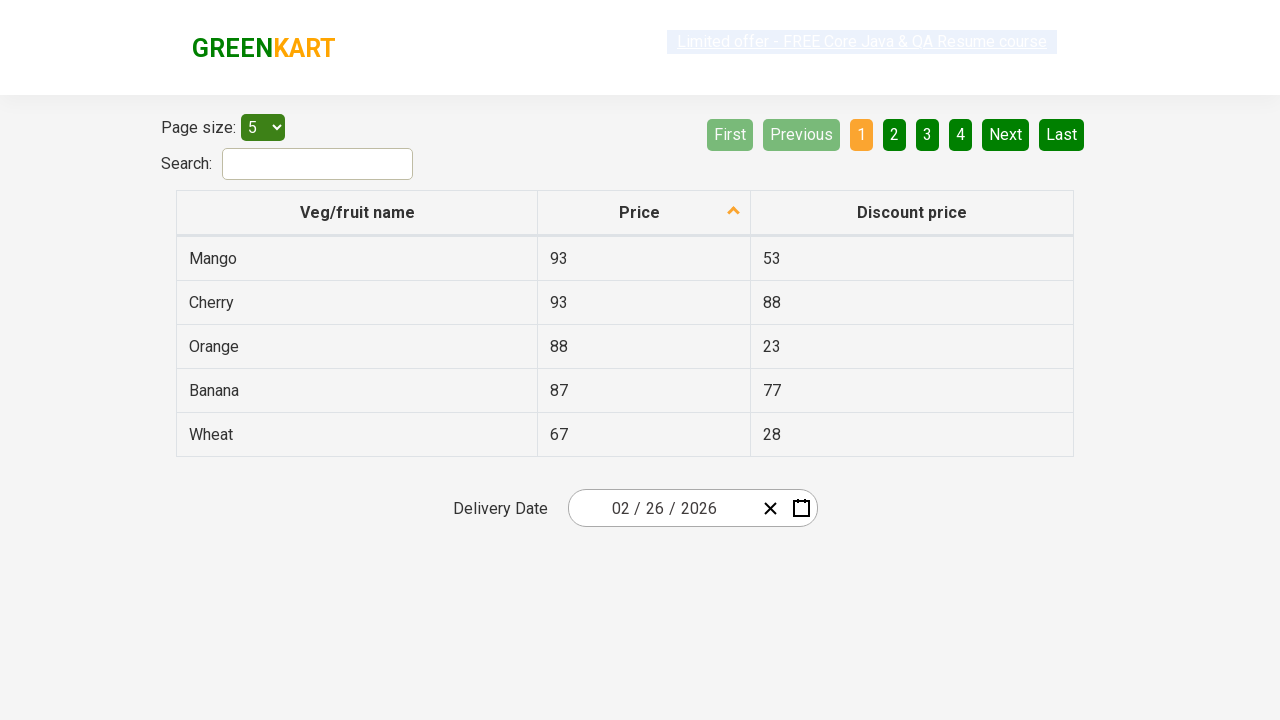

Created sorted copy of original list in descending order
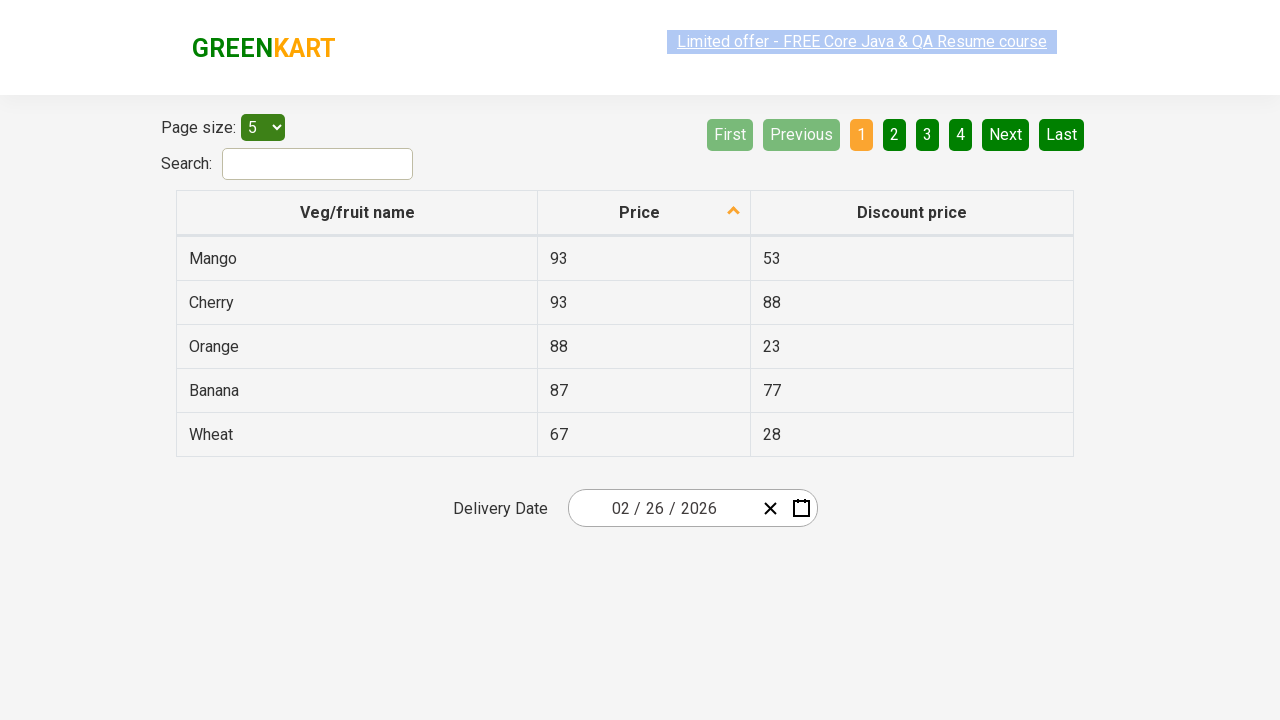

Verified that table data matches descending sort order
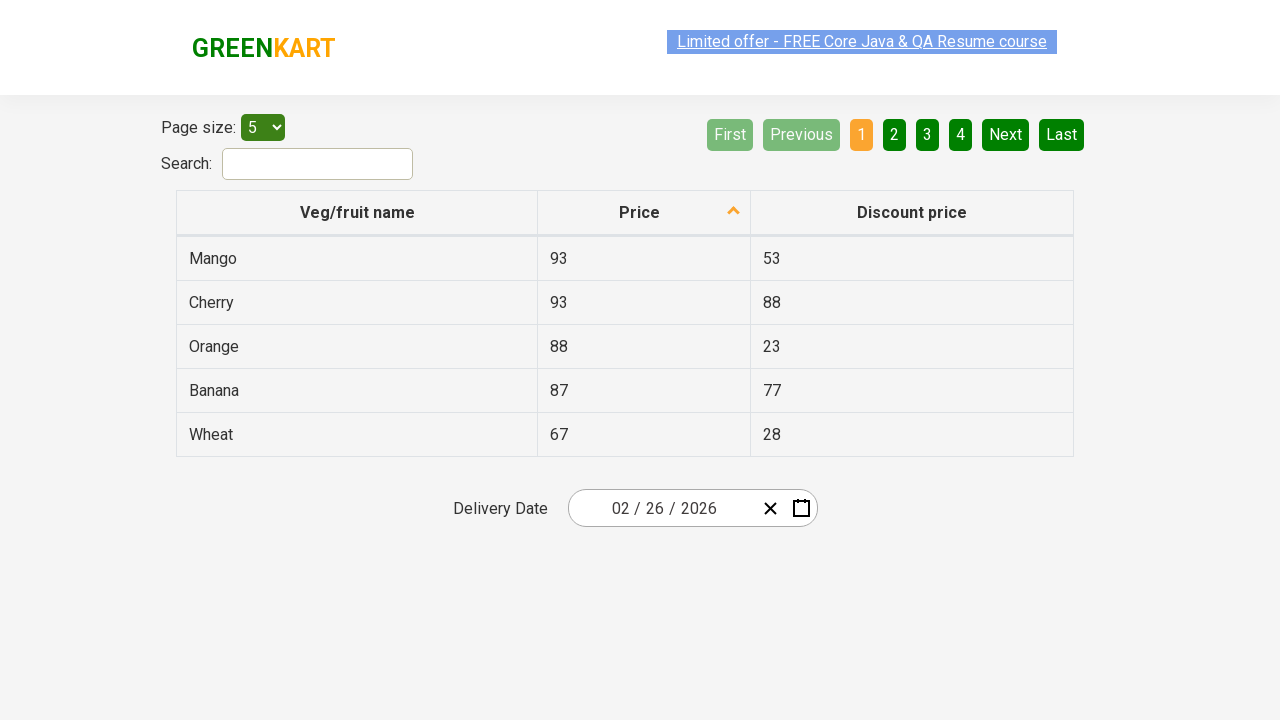

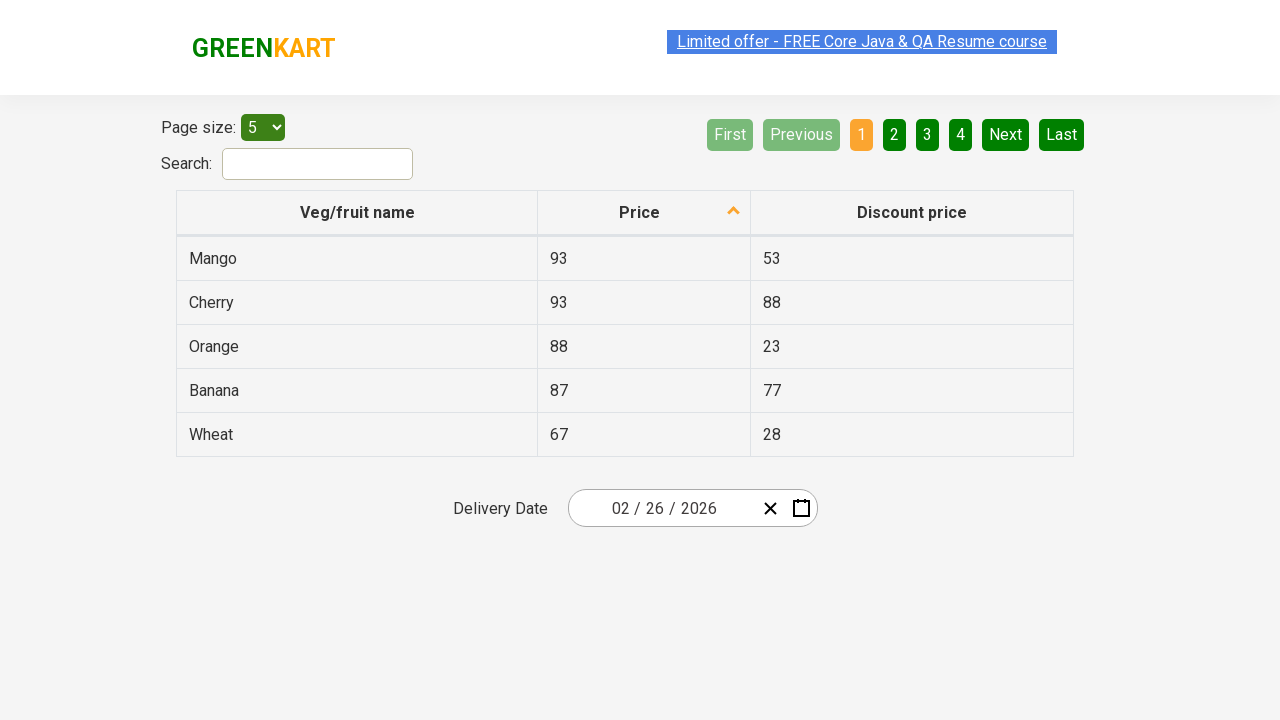